Tests sorting the Due column using semantic class attributes on the second table for better cross-browser compatibility

Starting URL: http://the-internet.herokuapp.com/tables

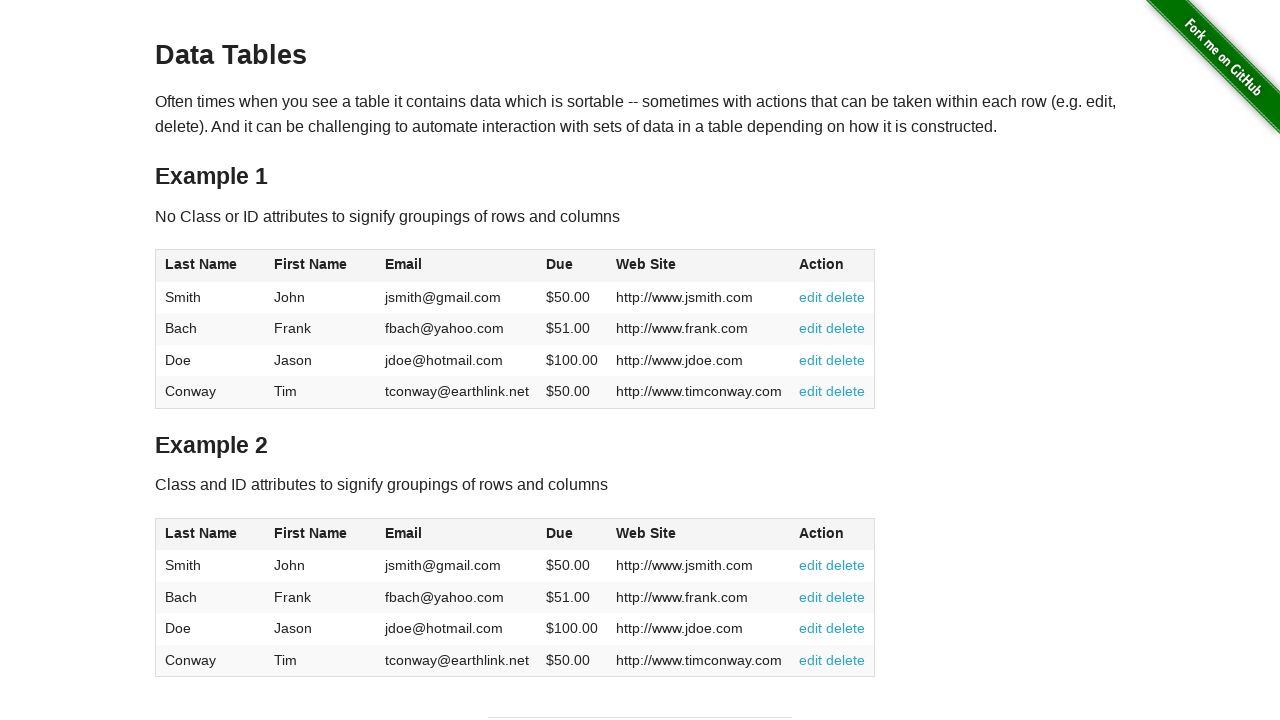

Clicked Due column header in second table to sort at (560, 533) on #table2 thead .dues
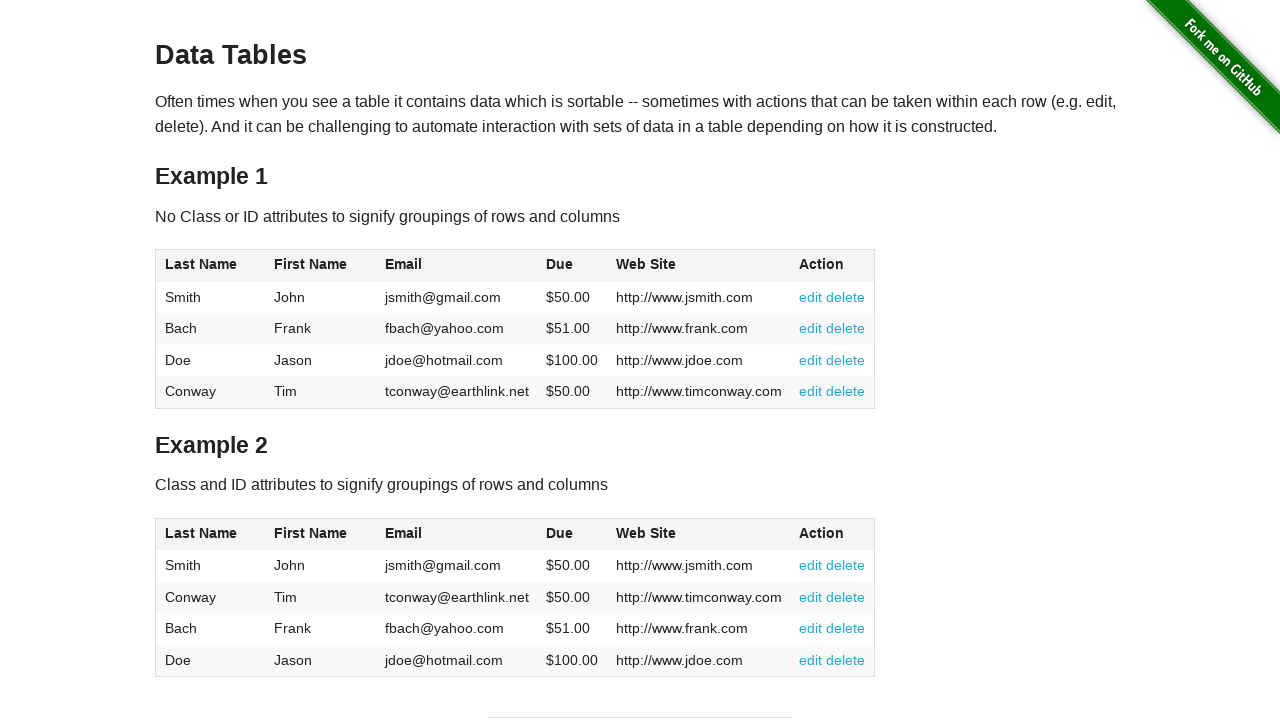

Due column values loaded after sorting
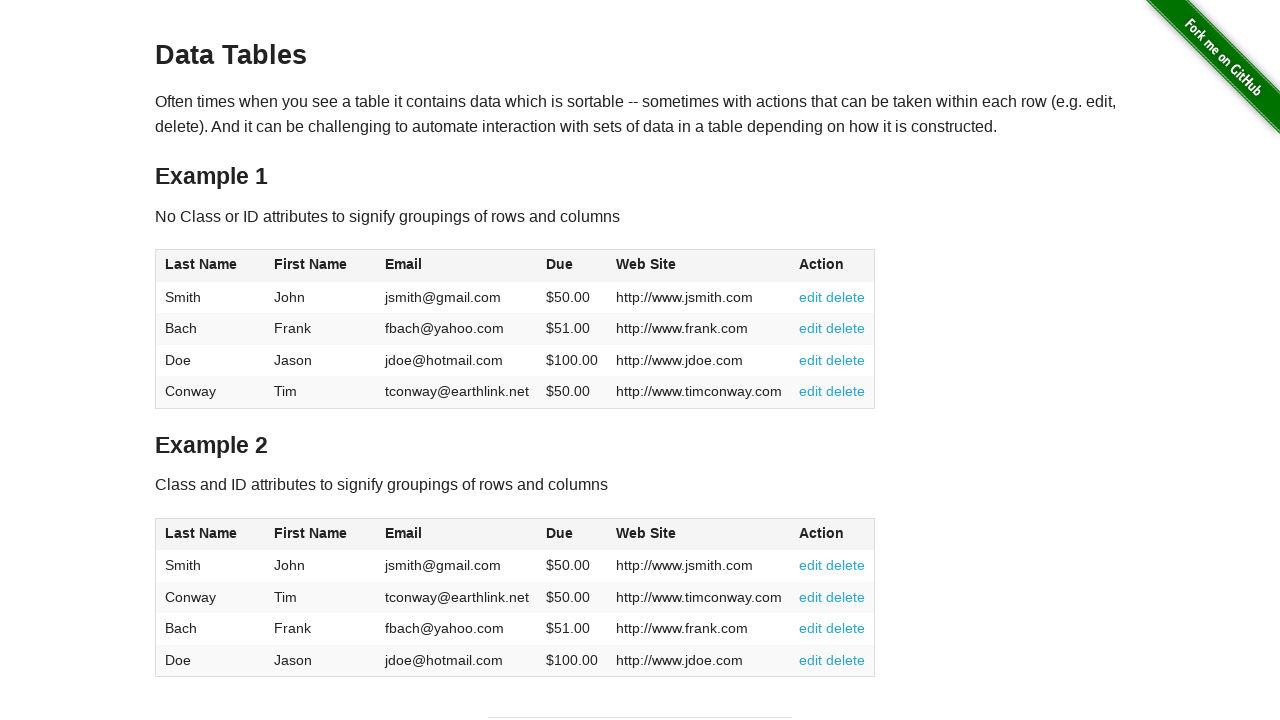

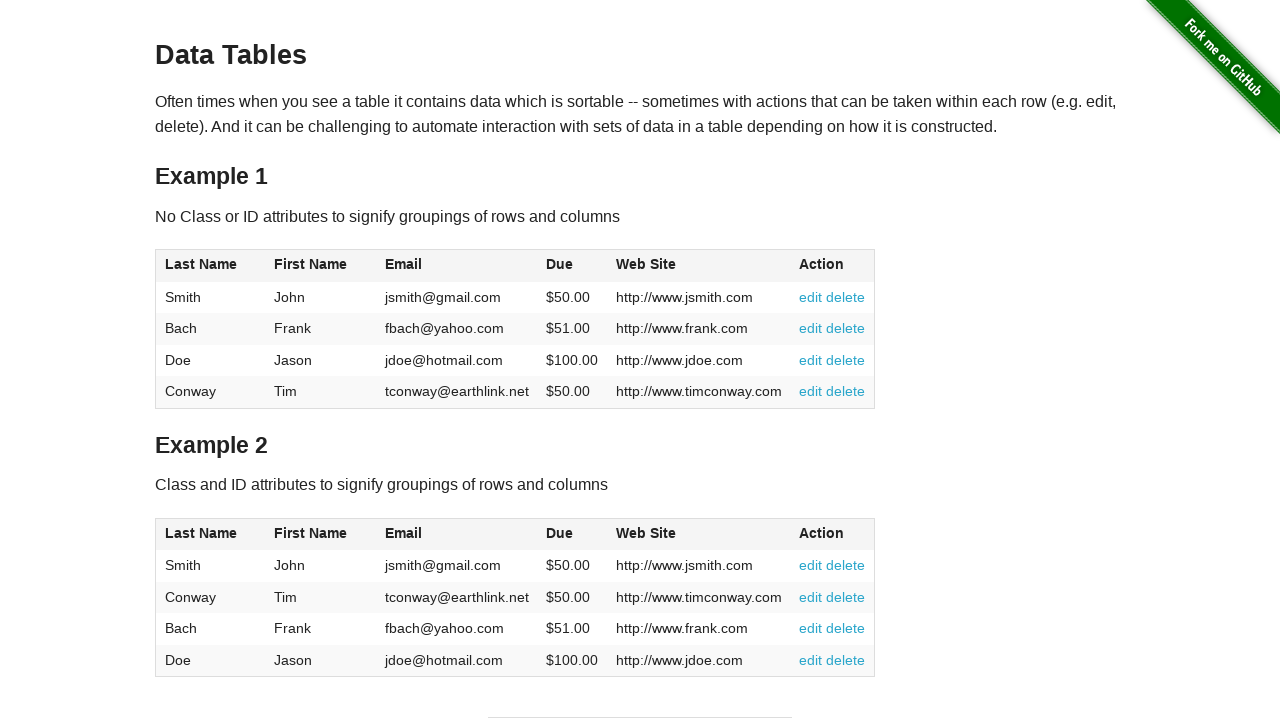